Tests routing functionality including filtering by Active/Completed, back button navigation, and filter highlighting.

Starting URL: https://demo.playwright.dev/todomvc

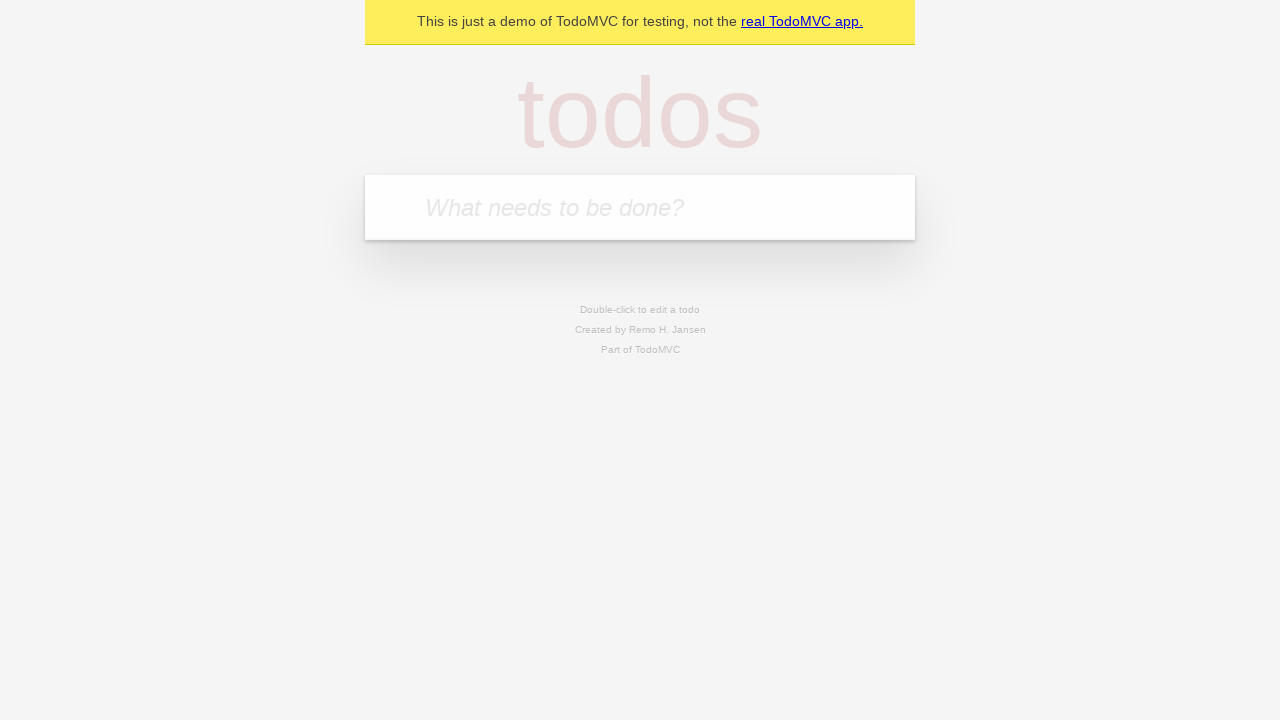

Filled new todo field with 'buy some cheese' on .new-todo
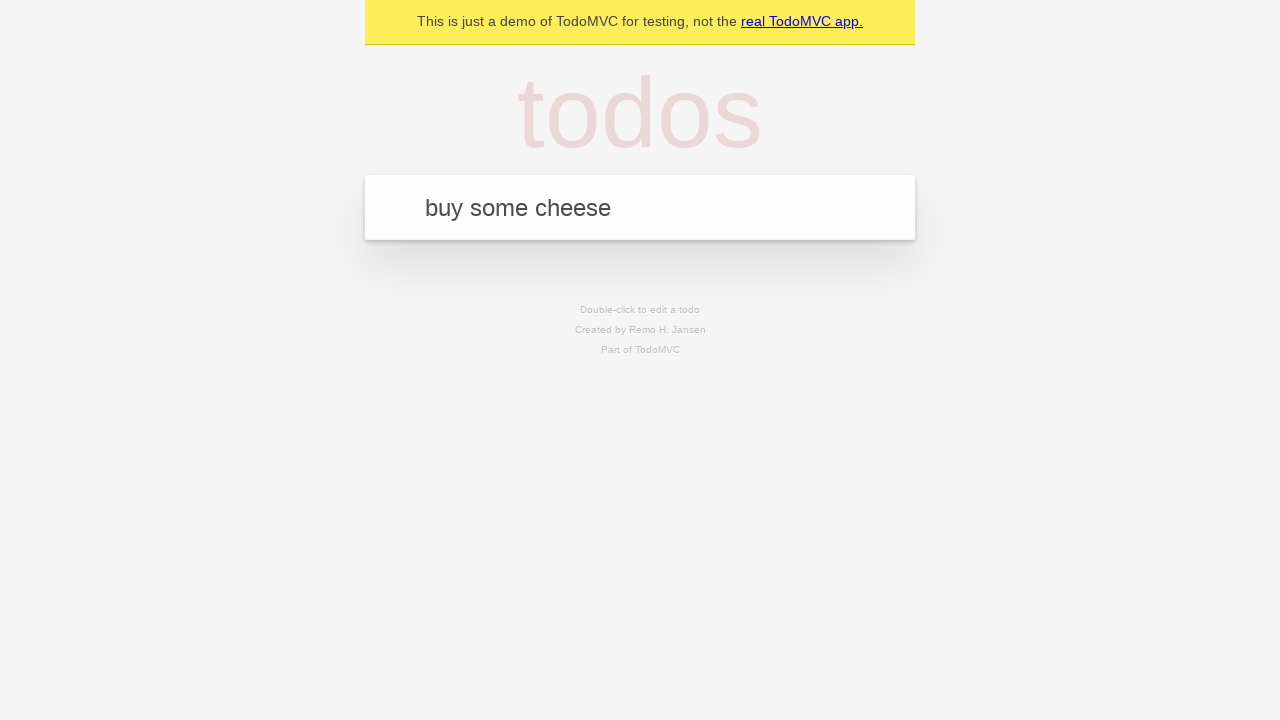

Pressed Enter to create first todo on .new-todo
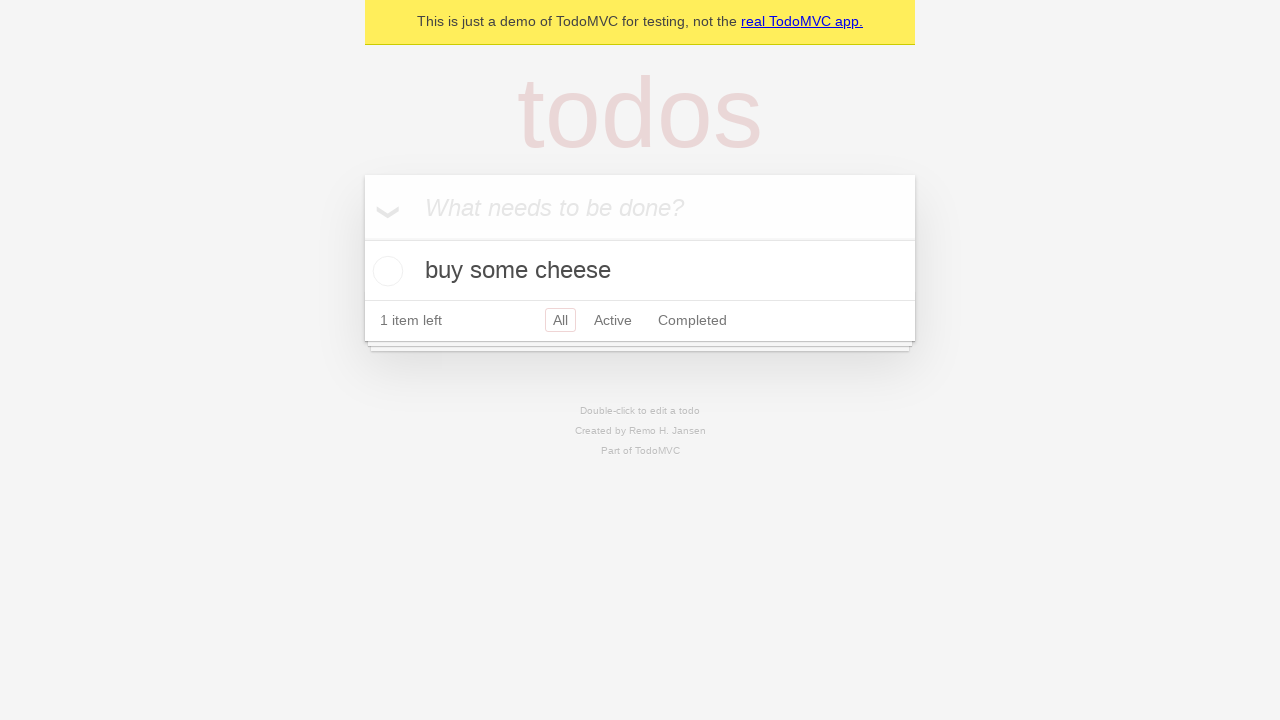

Filled new todo field with 'feed the cat' on .new-todo
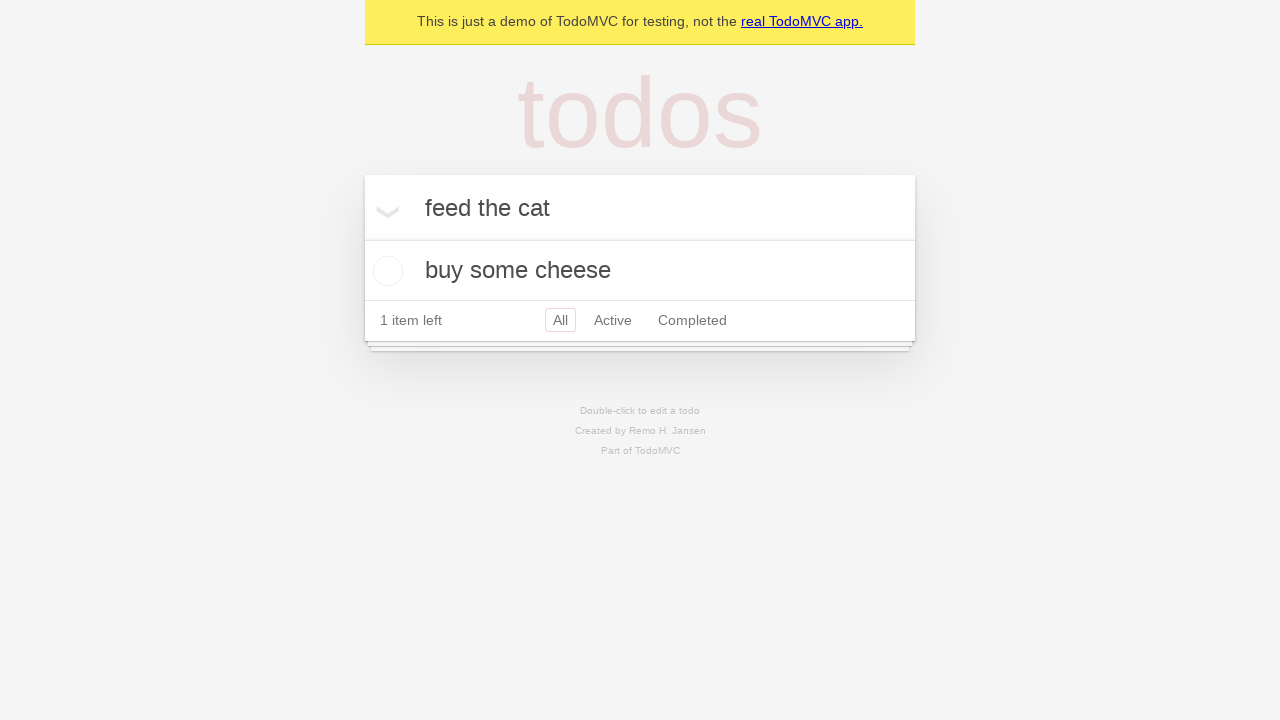

Pressed Enter to create second todo on .new-todo
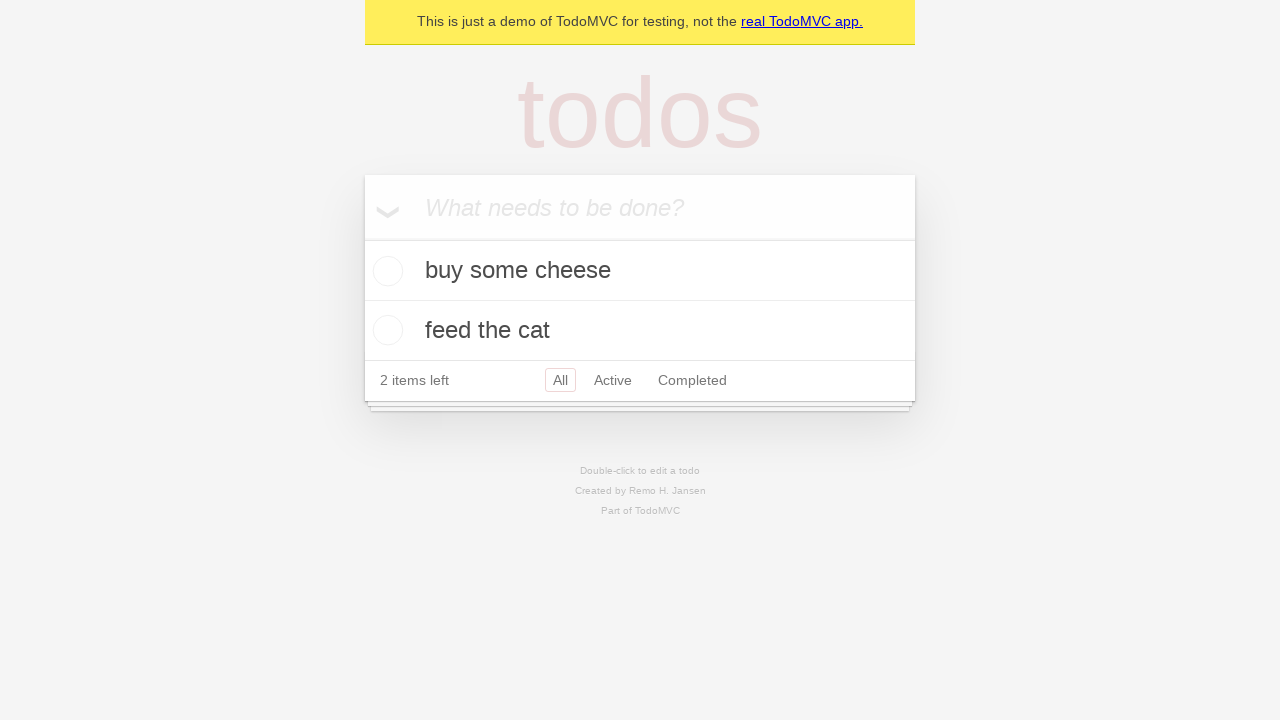

Filled new todo field with 'book a doctors appointment' on .new-todo
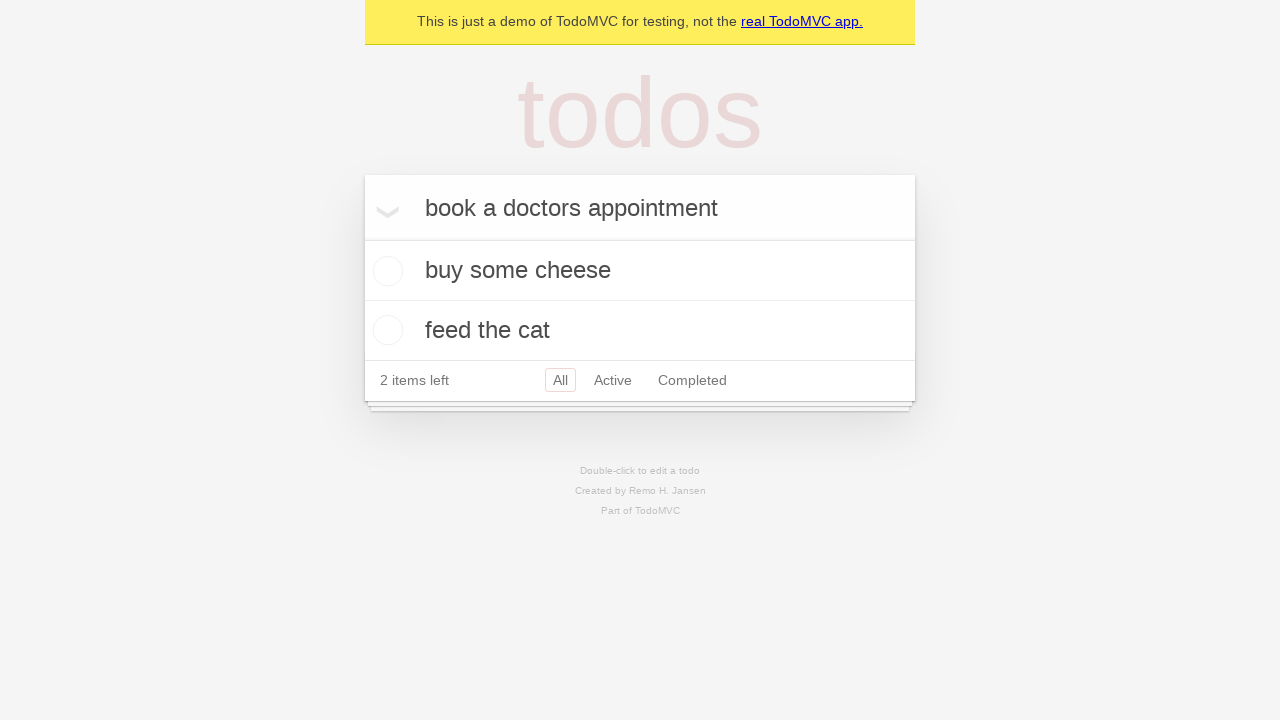

Pressed Enter to create third todo on .new-todo
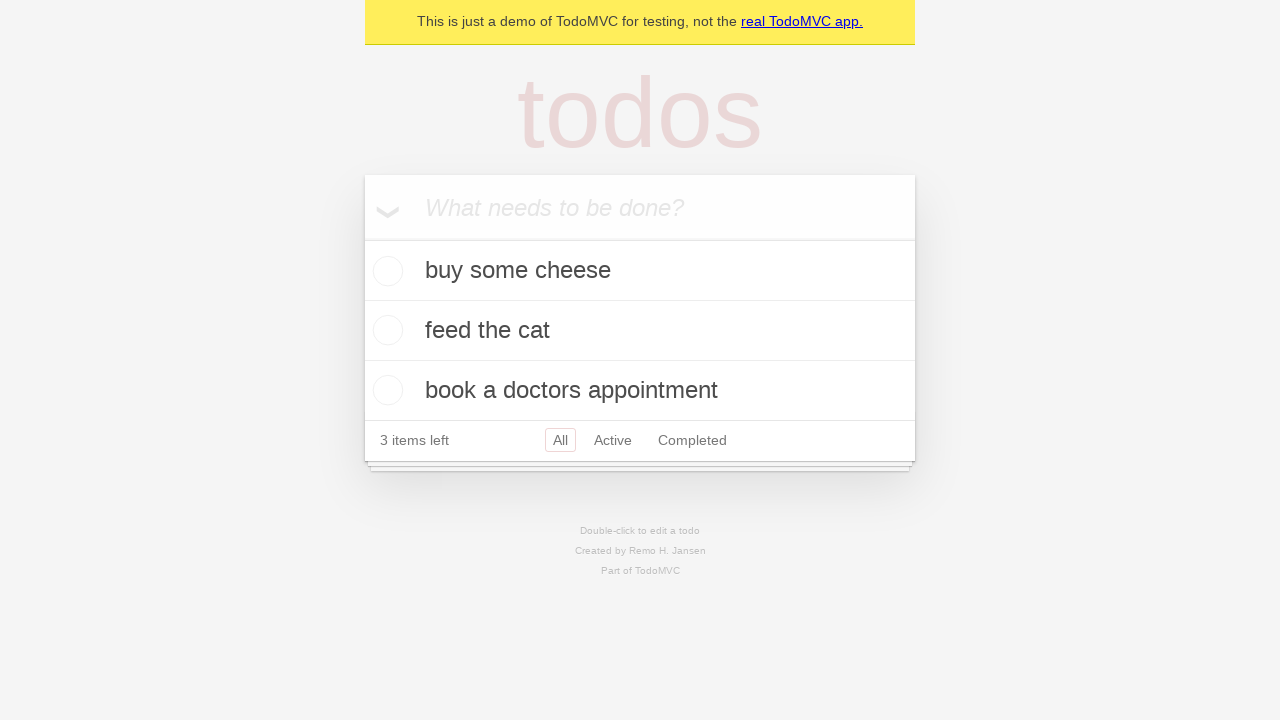

Waited for all three todos to load
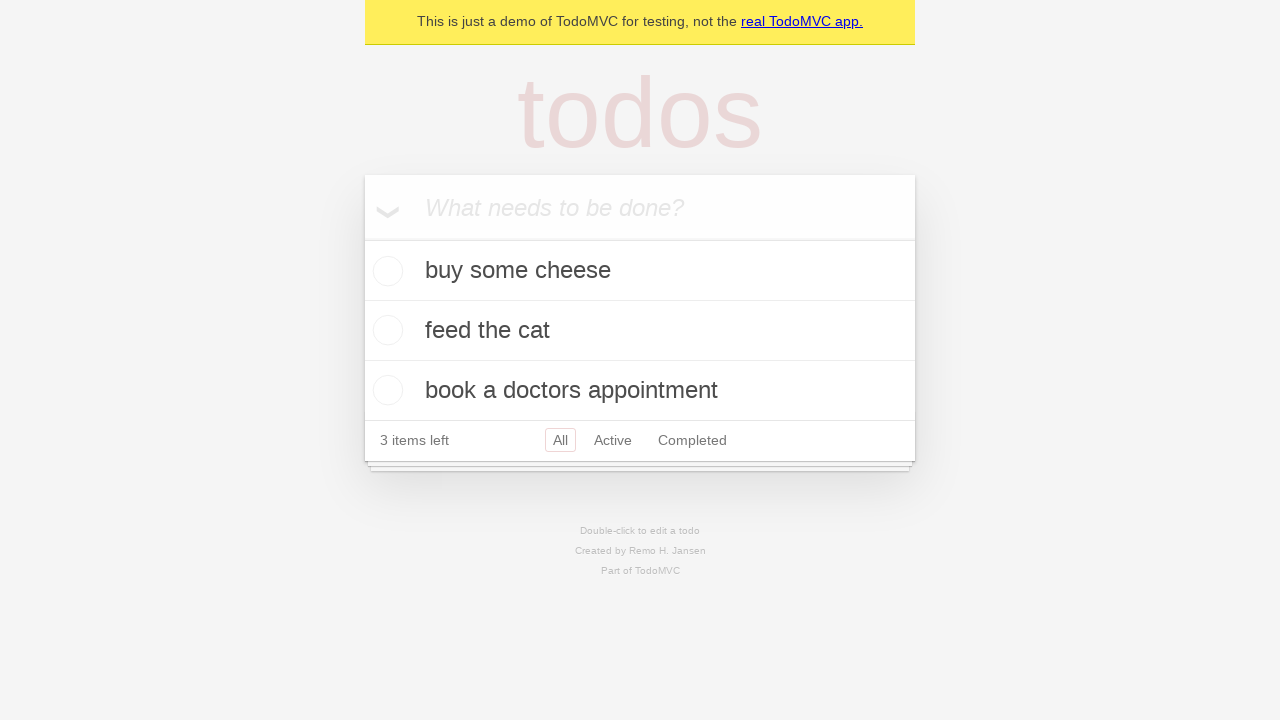

Marked second todo as complete at (385, 330) on .todo-list li .toggle >> nth=1
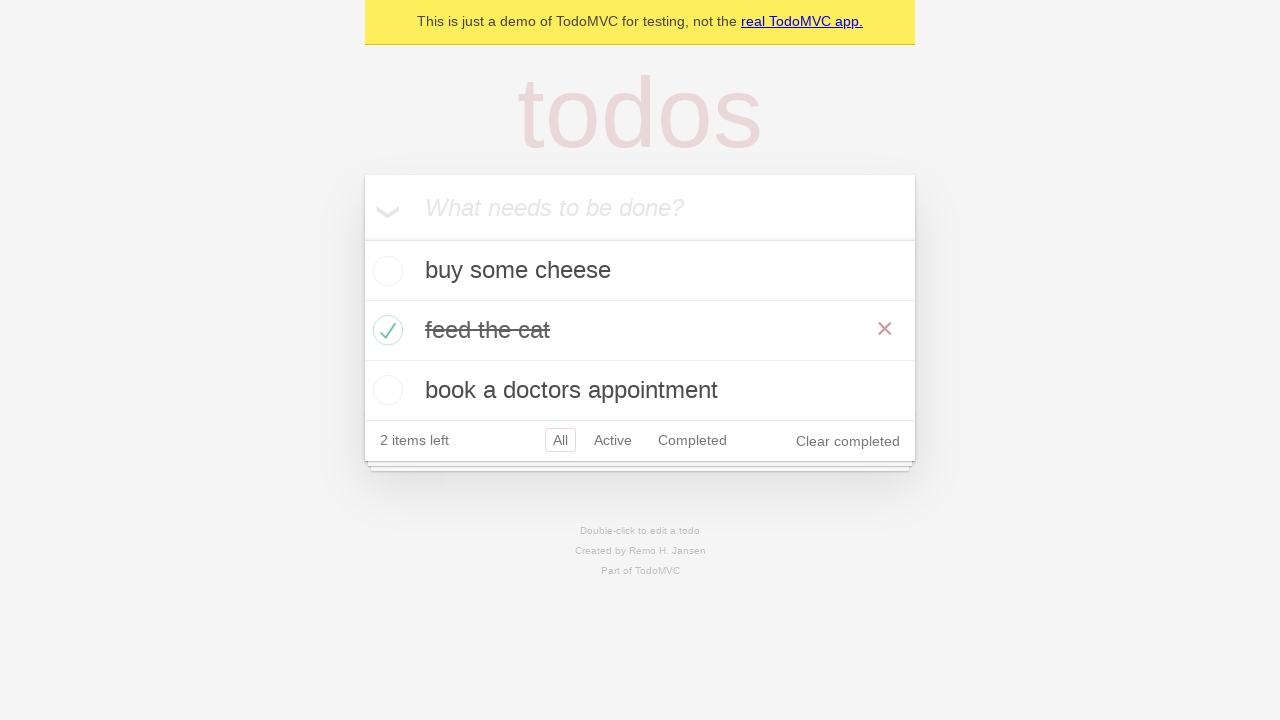

Clicked Active filter to show only active todos at (613, 440) on .filters >> text=Active
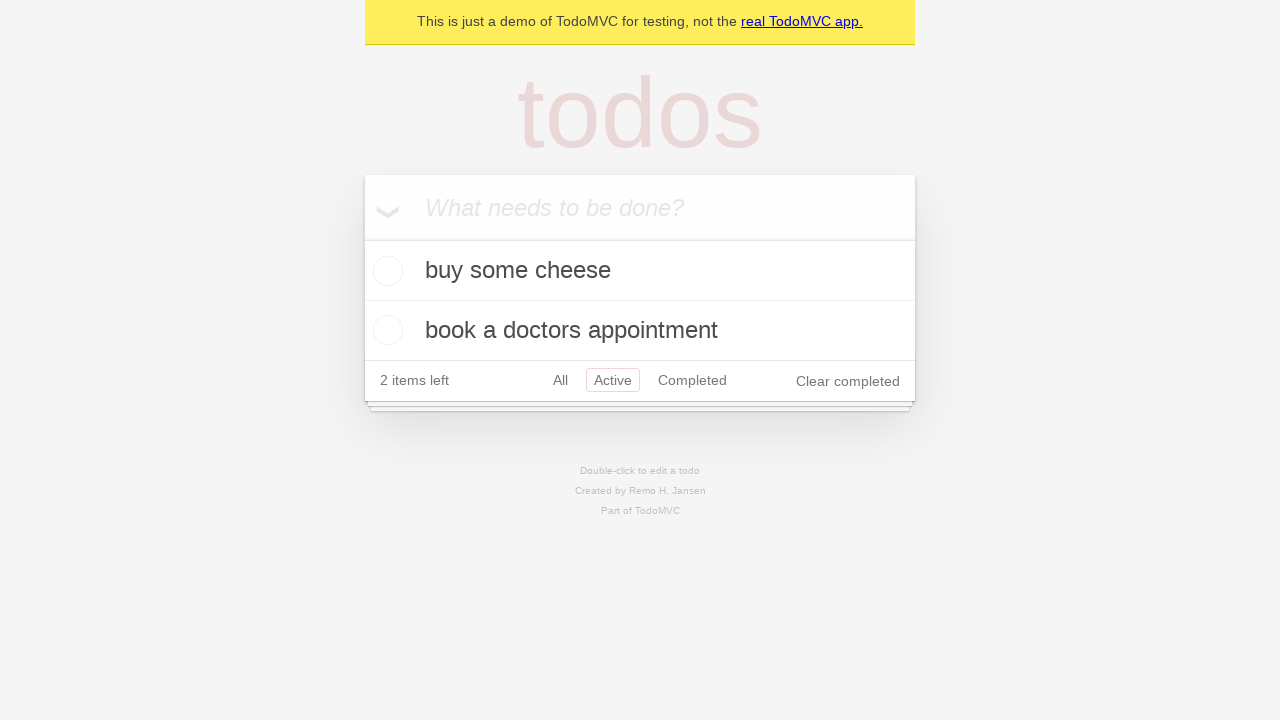

Clicked Completed filter to show only completed todos at (692, 380) on .filters >> text=Completed
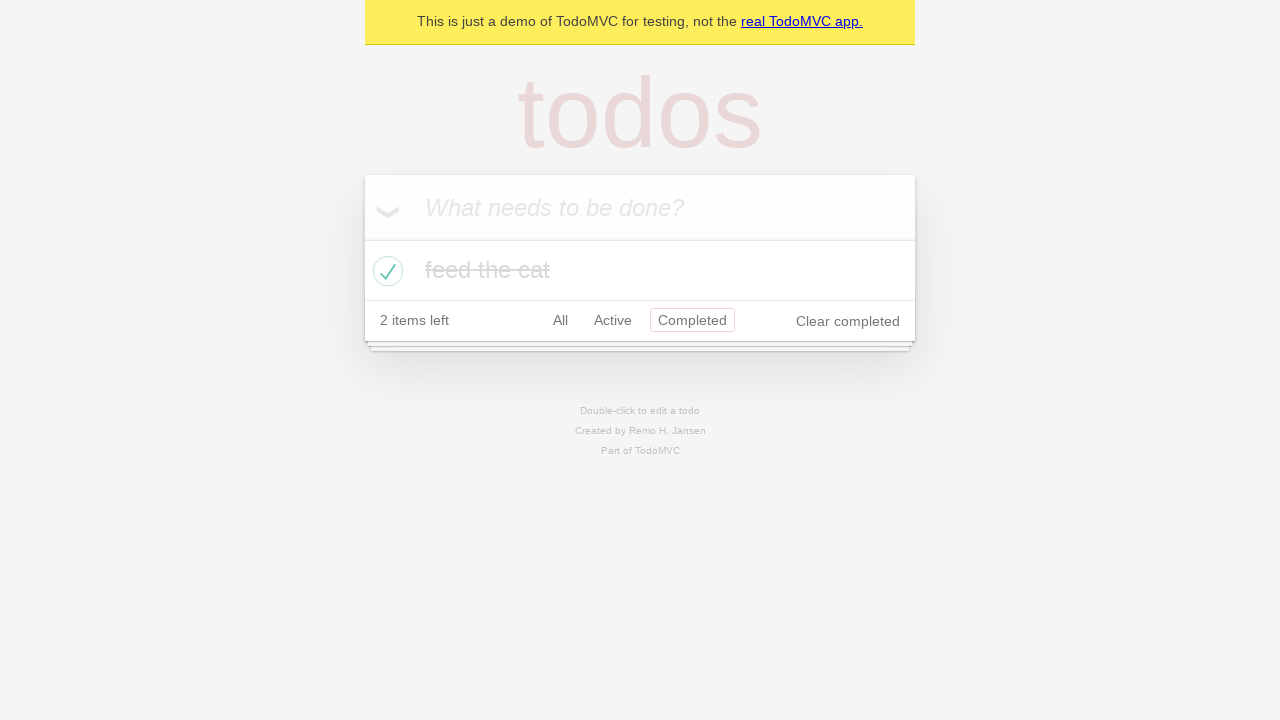

Clicked All filter to show all todos at (560, 320) on .filters >> text=All
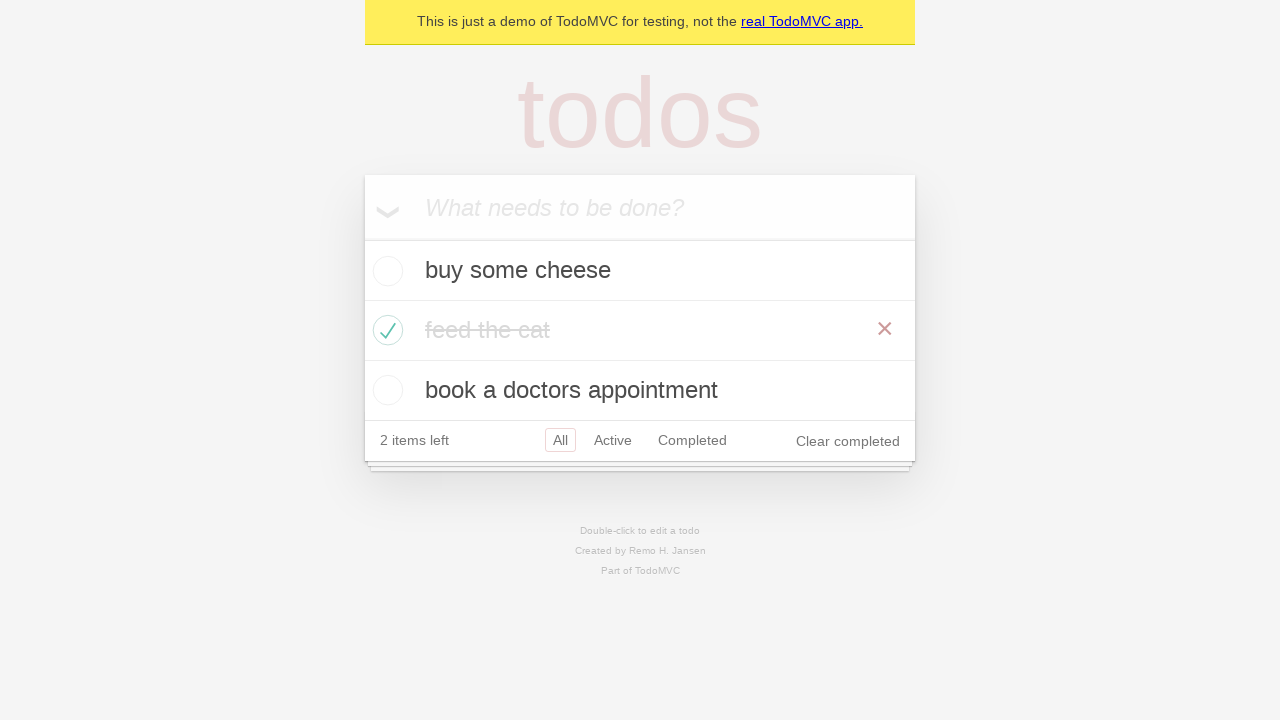

Navigated back using browser back button
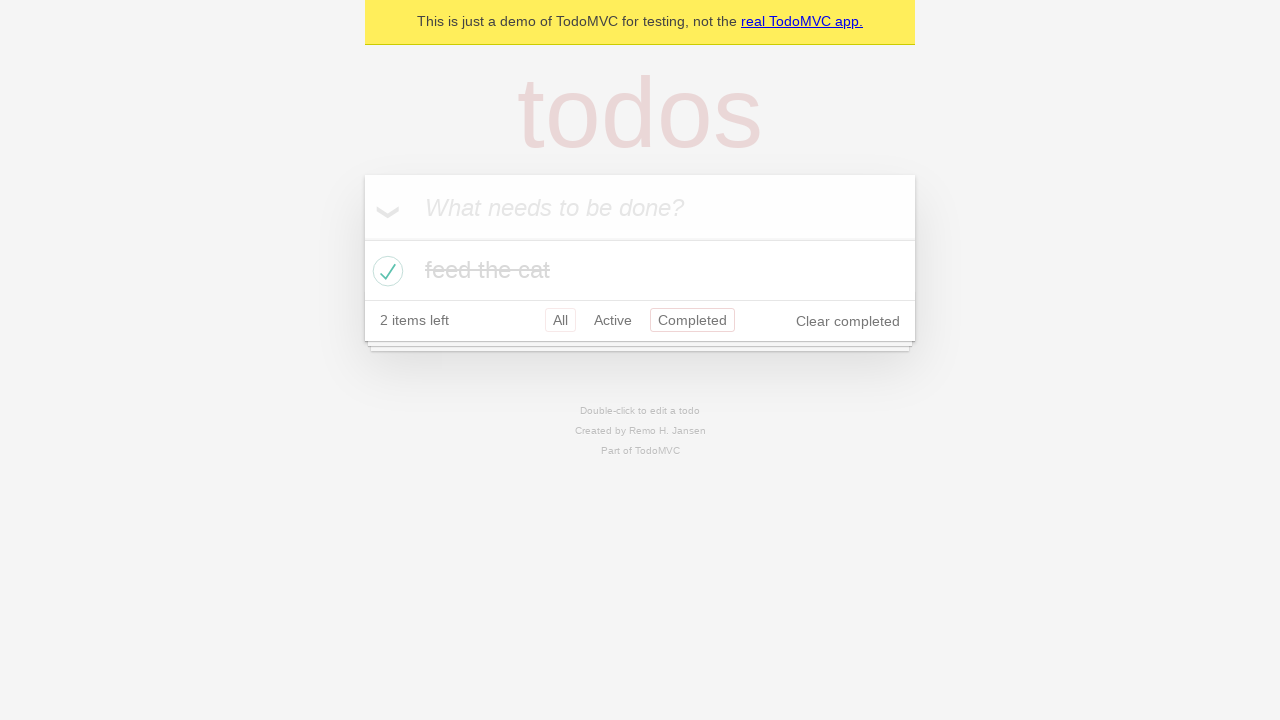

Navigated back again using browser back button
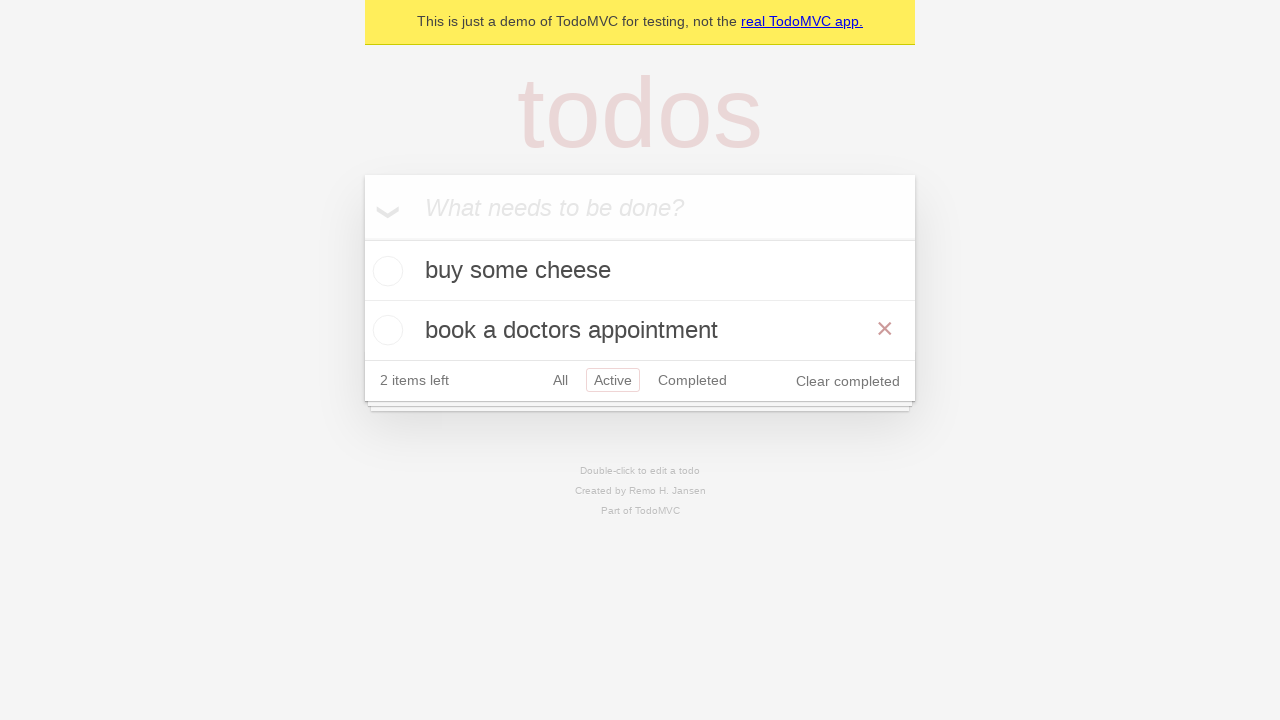

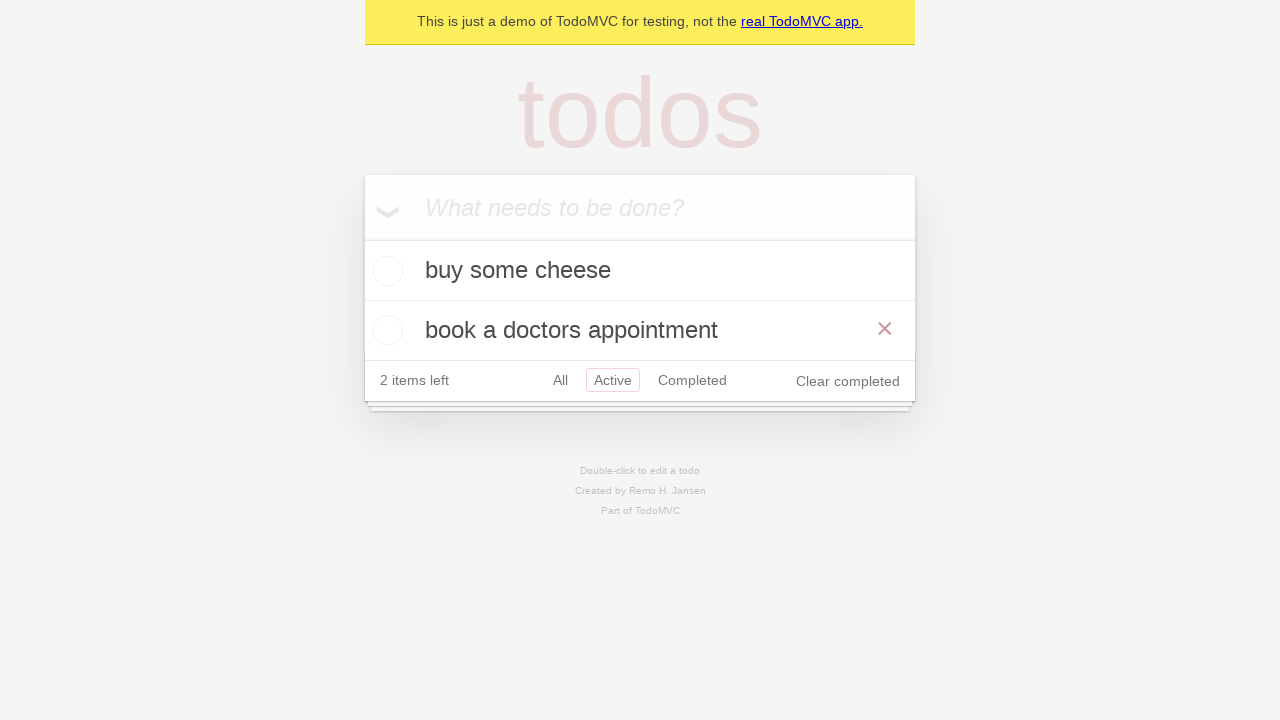